Tests the add/remove elements functionality by clicking the "Add Element" button 5 times and verifying that delete buttons appear

Starting URL: http://the-internet.herokuapp.com/add_remove_elements/

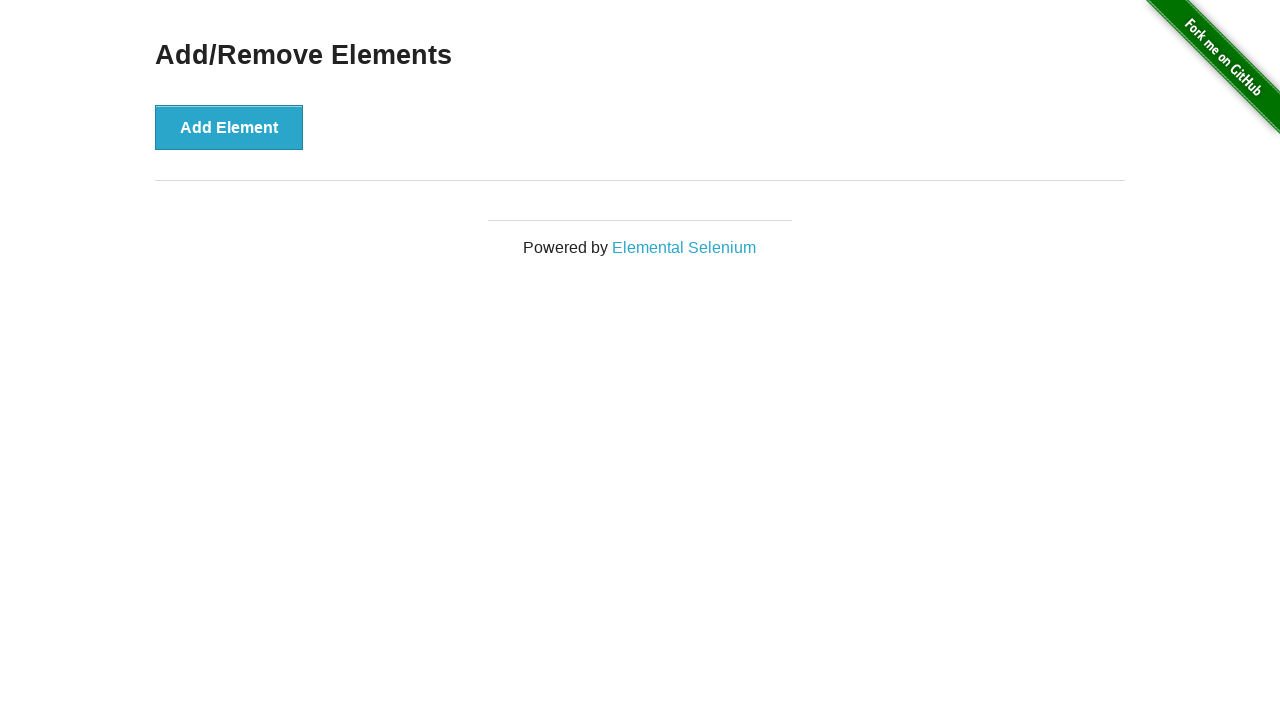

Clicked 'Add Element' button at (229, 127) on button[onclick='addElement()']
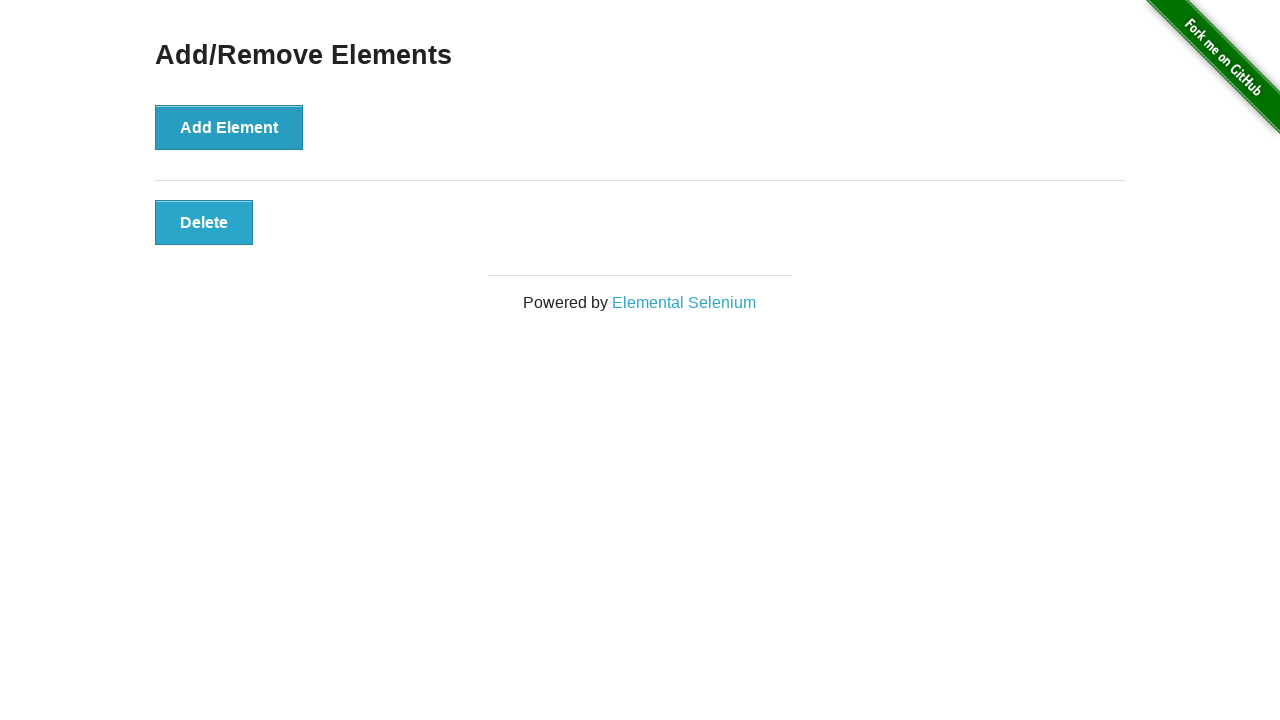

Clicked 'Add Element' button at (229, 127) on button[onclick='addElement()']
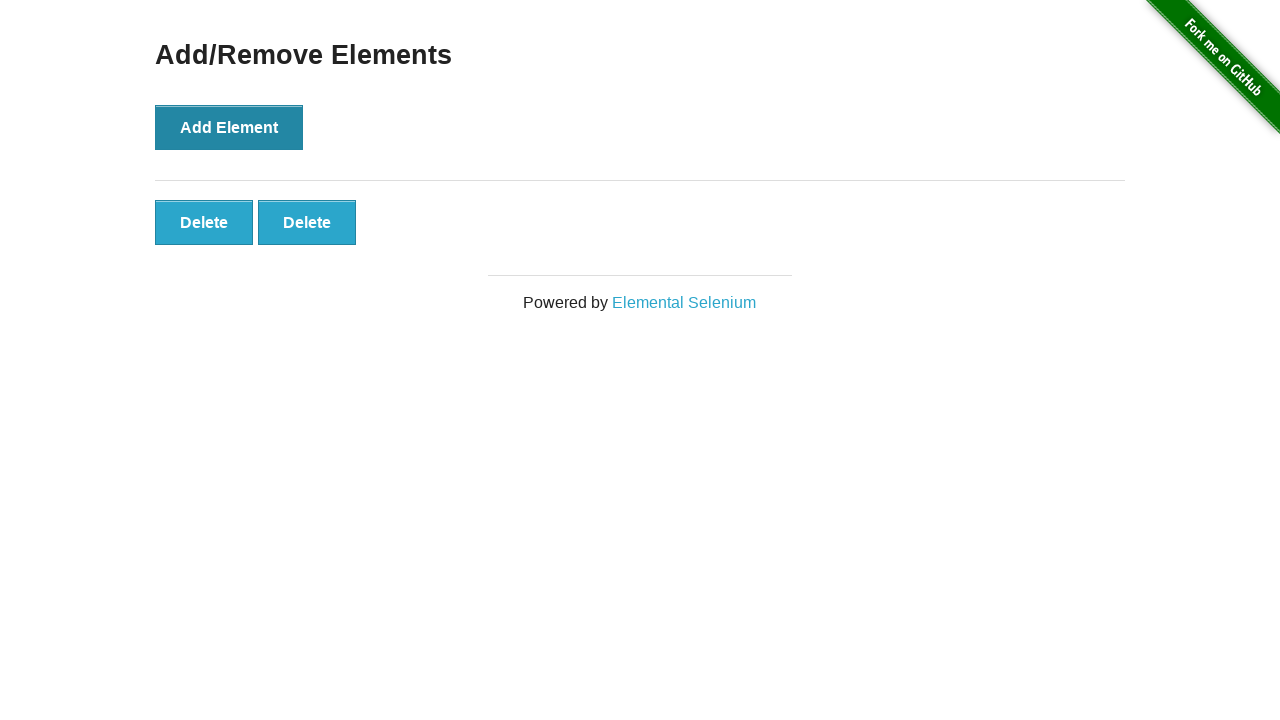

Clicked 'Add Element' button at (229, 127) on button[onclick='addElement()']
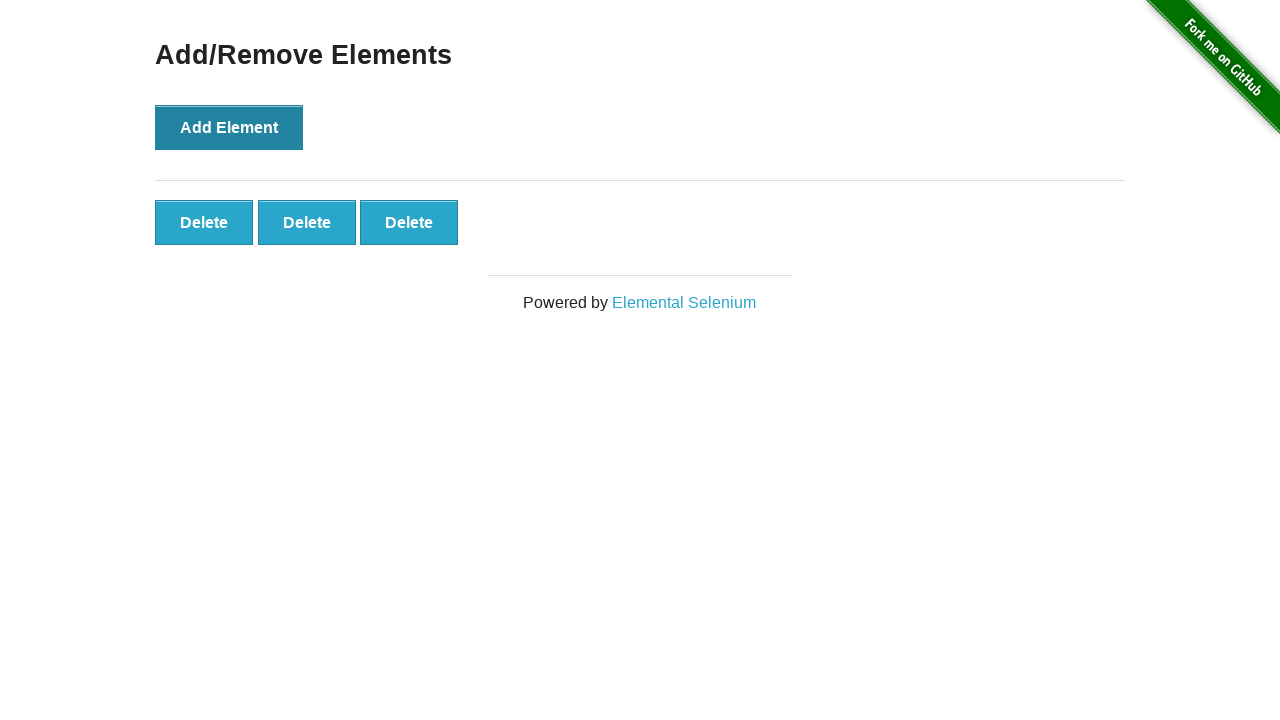

Clicked 'Add Element' button at (229, 127) on button[onclick='addElement()']
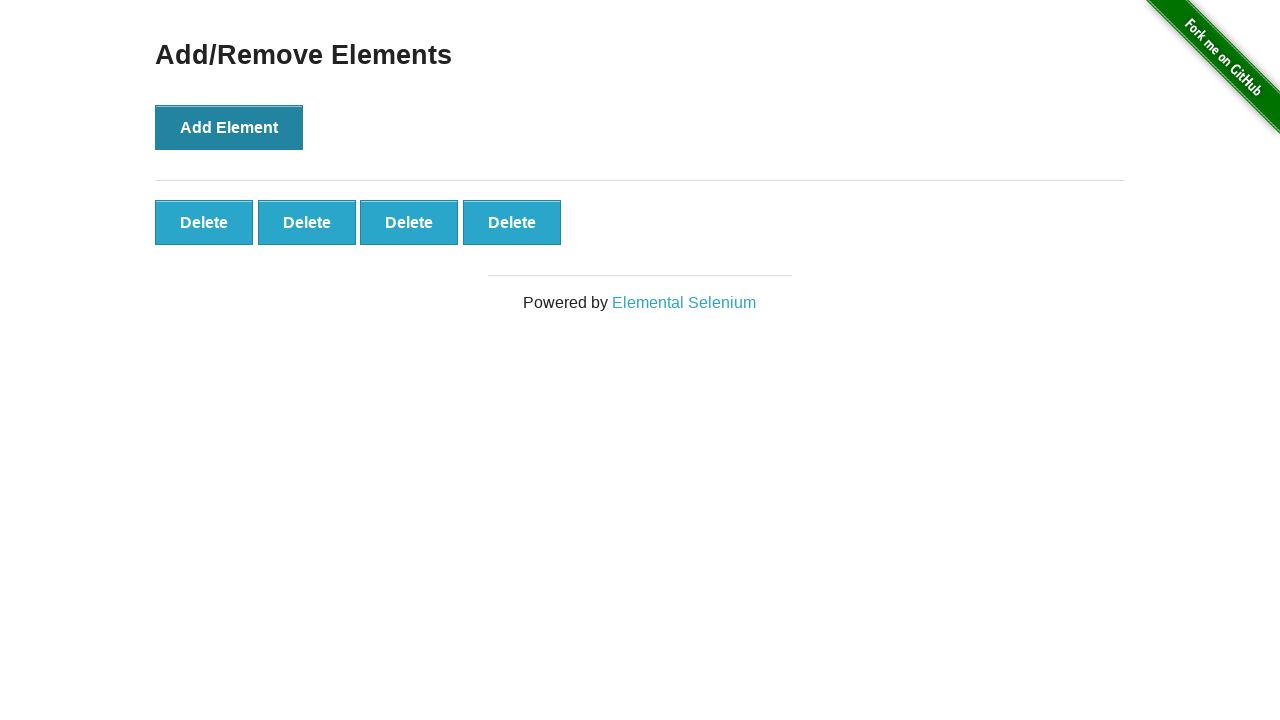

Clicked 'Add Element' button at (229, 127) on button[onclick='addElement()']
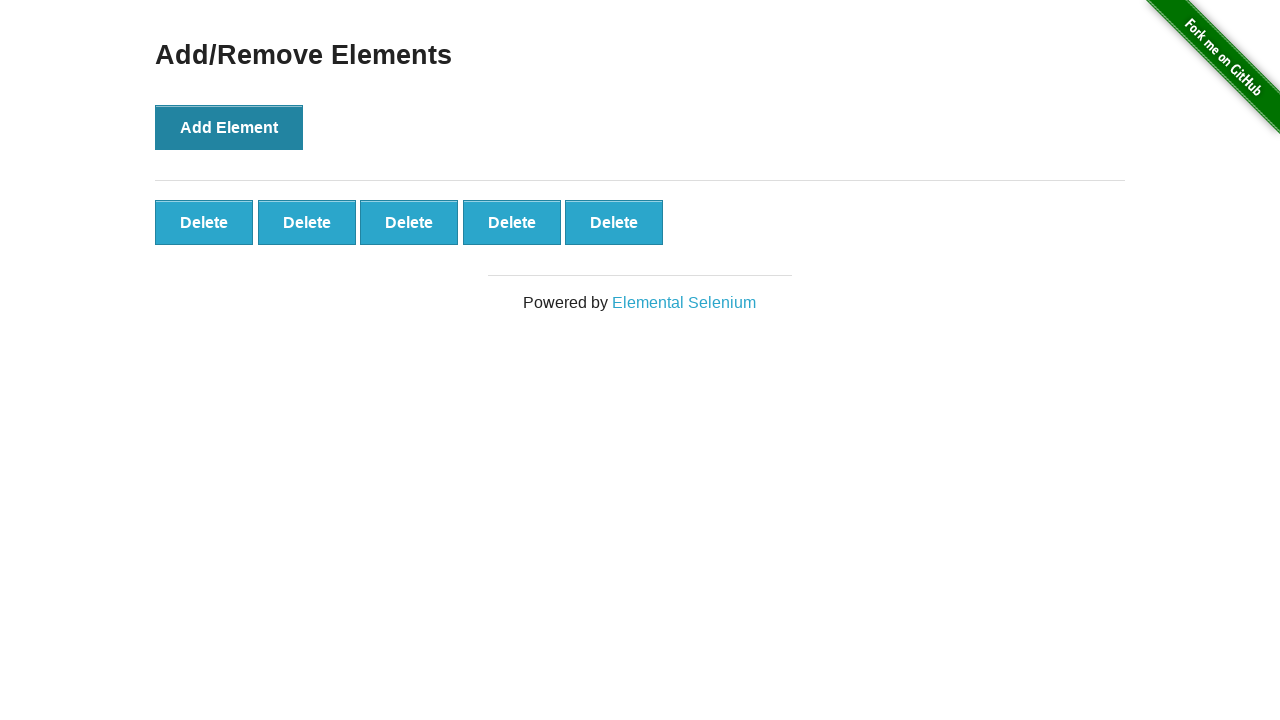

Verified delete buttons are present after adding 5 elements
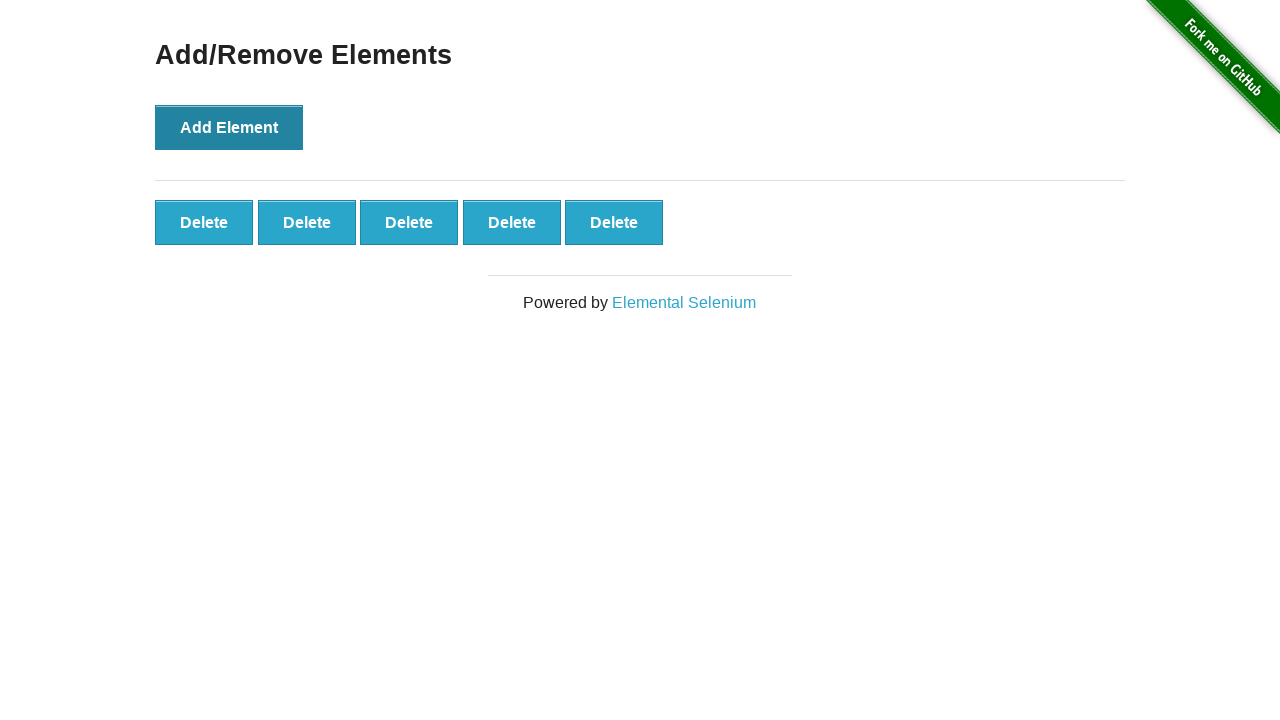

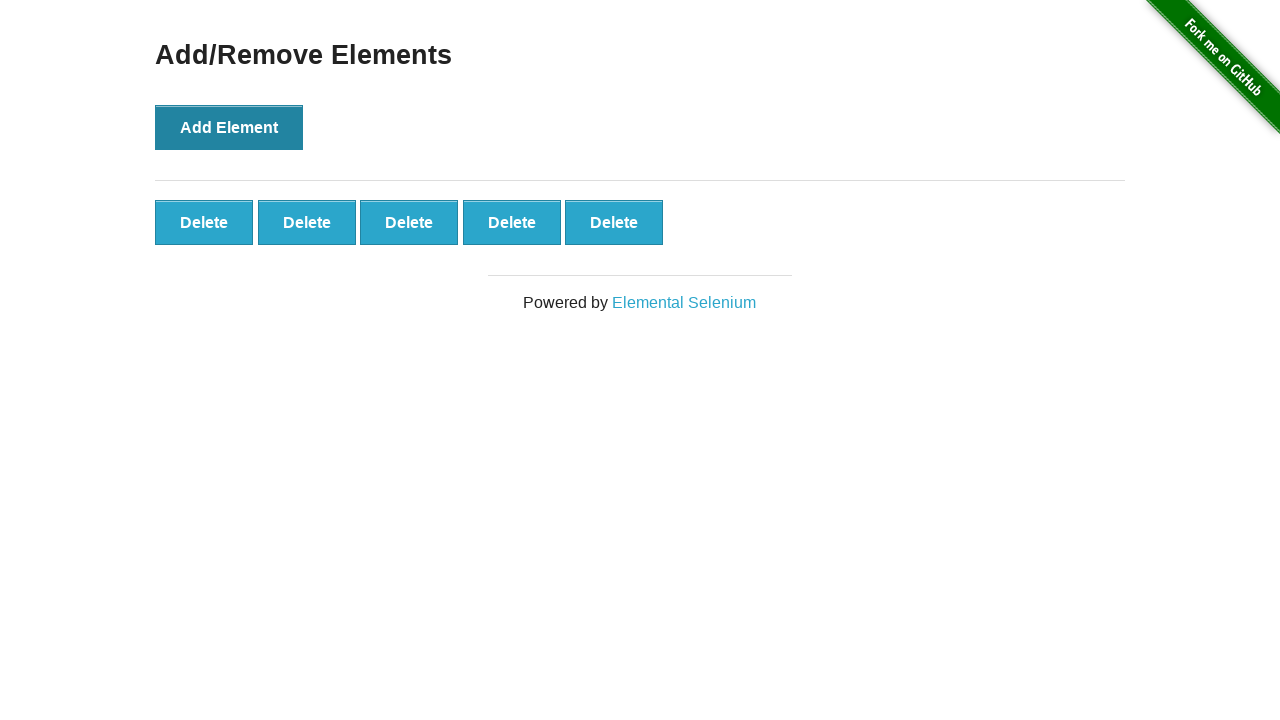